Navigates to GitHub homepage, then navigates to a specific user profile page and captures the page title

Starting URL: https://github.com

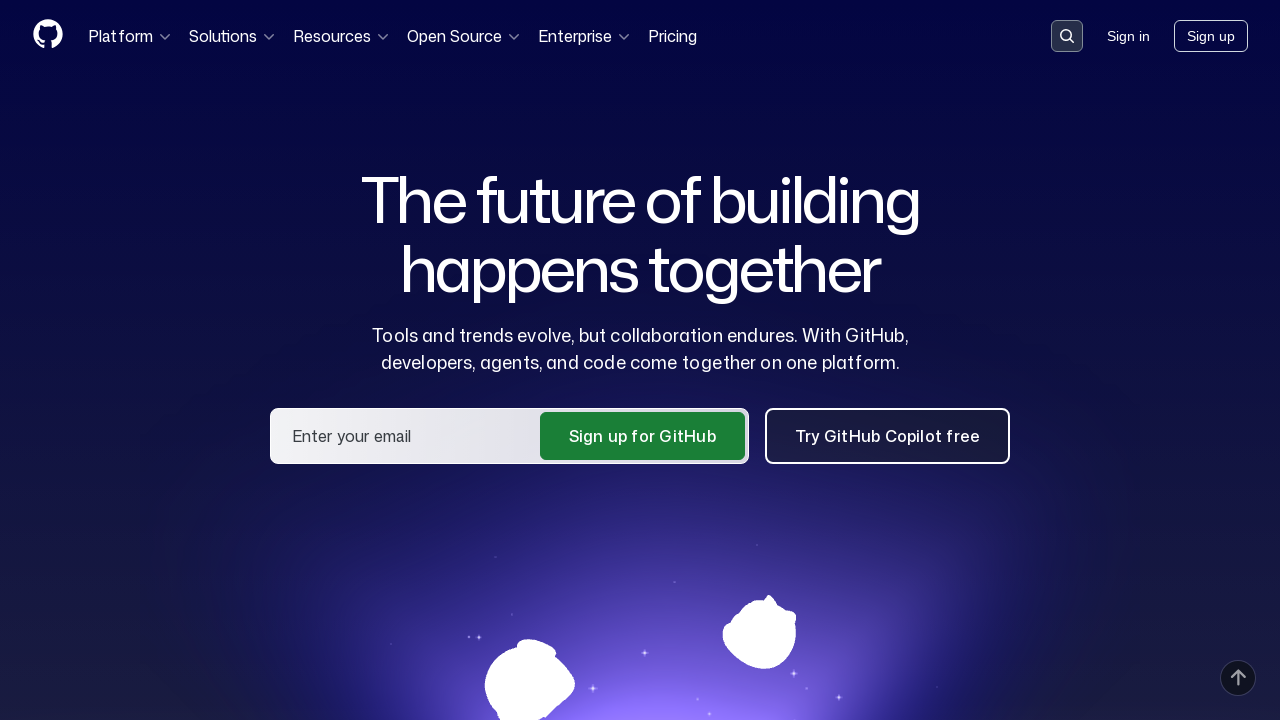

GitHub homepage loaded (domcontentloaded)
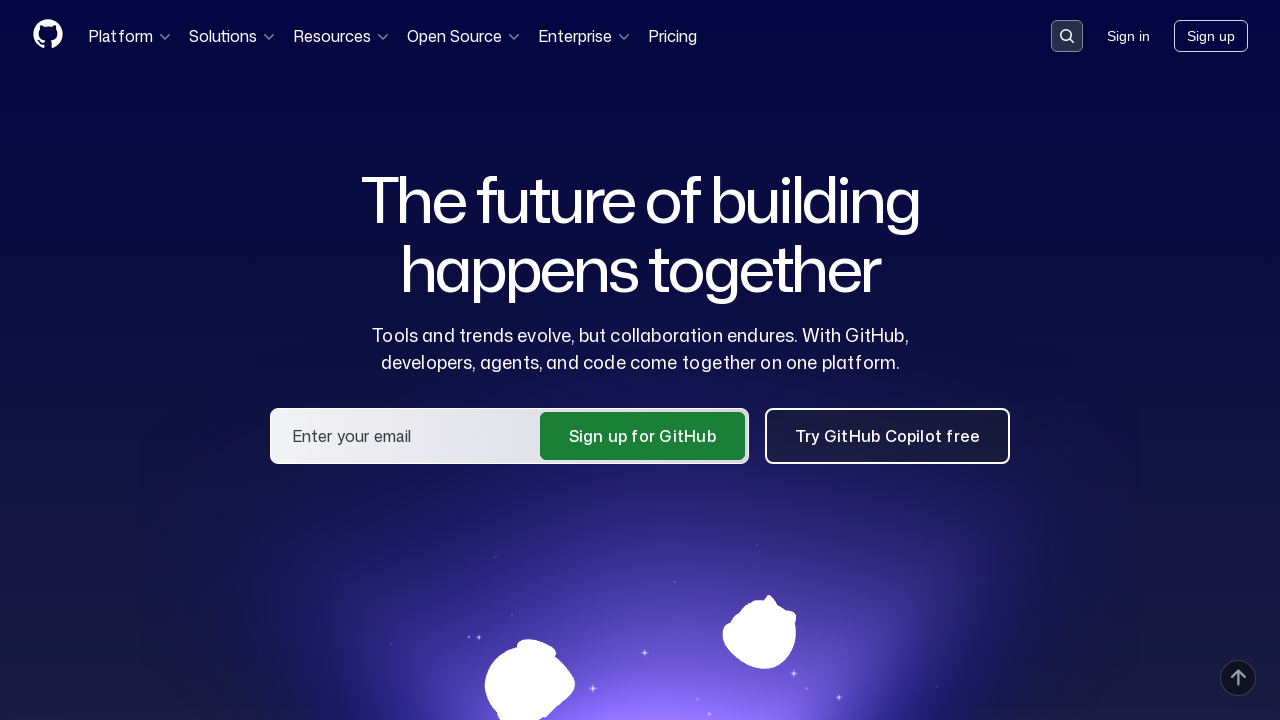

Navigated to user profile page (sahinmaral)
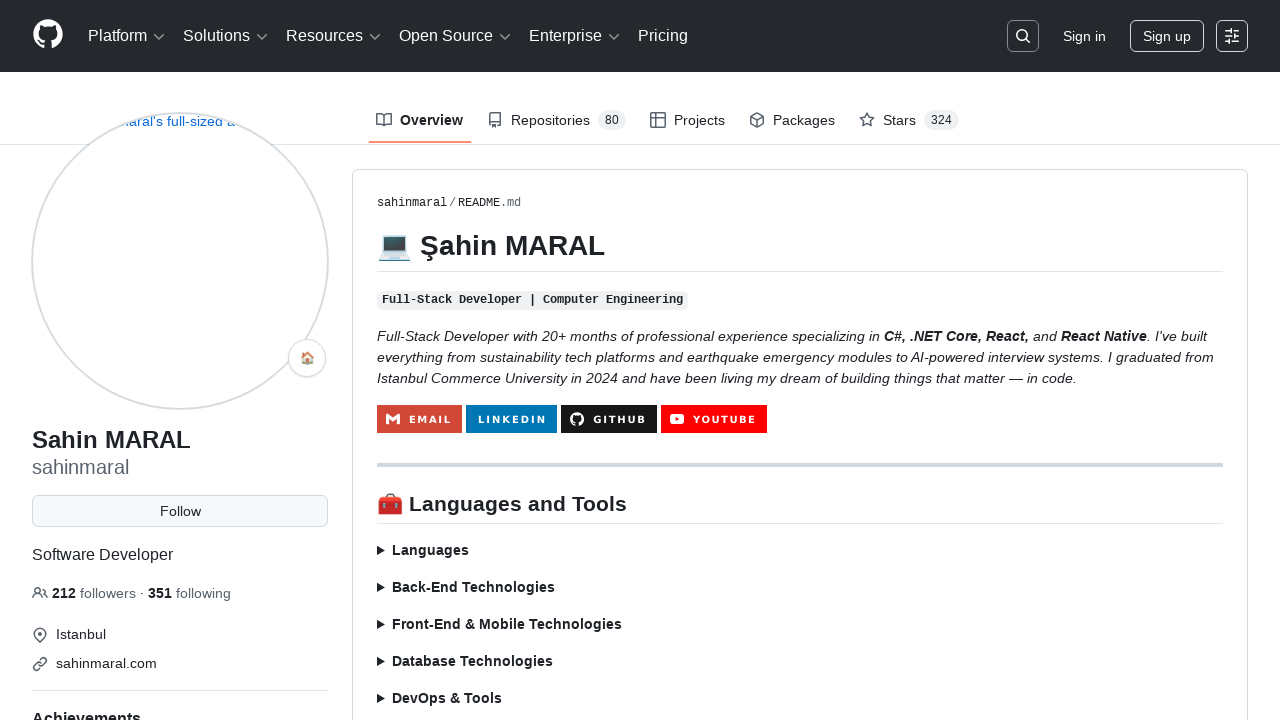

User profile page loaded (domcontentloaded)
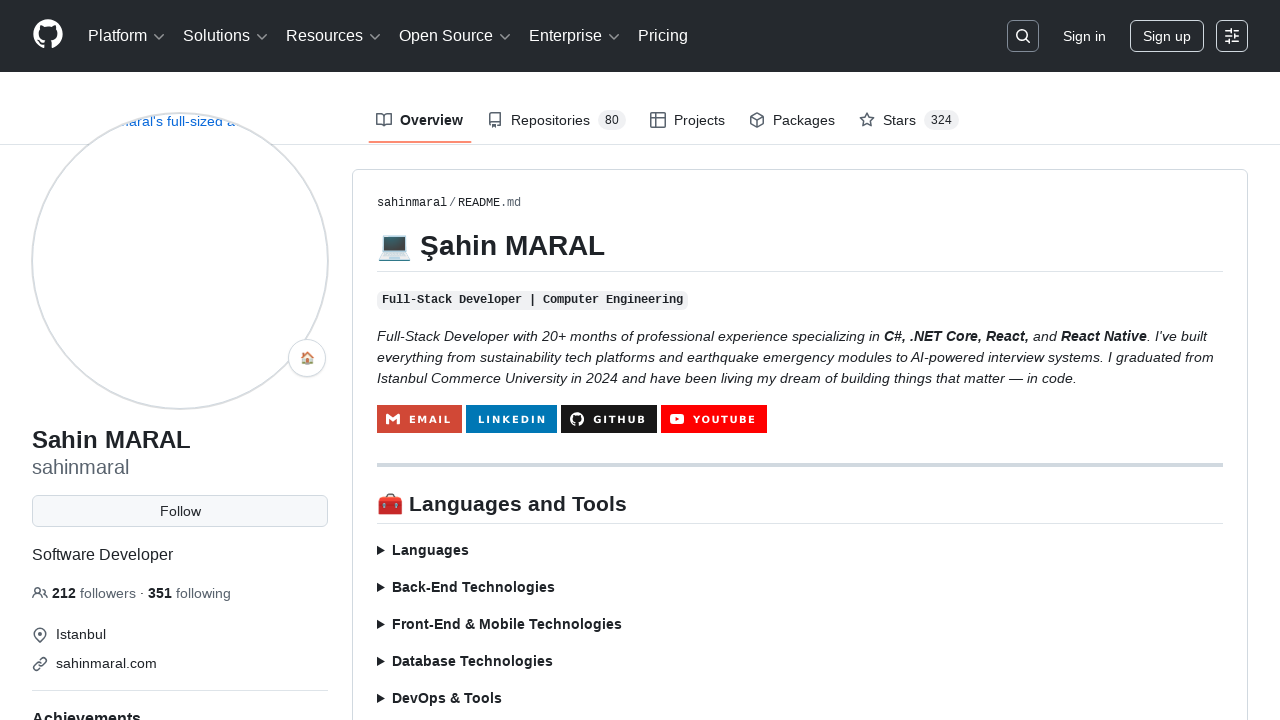

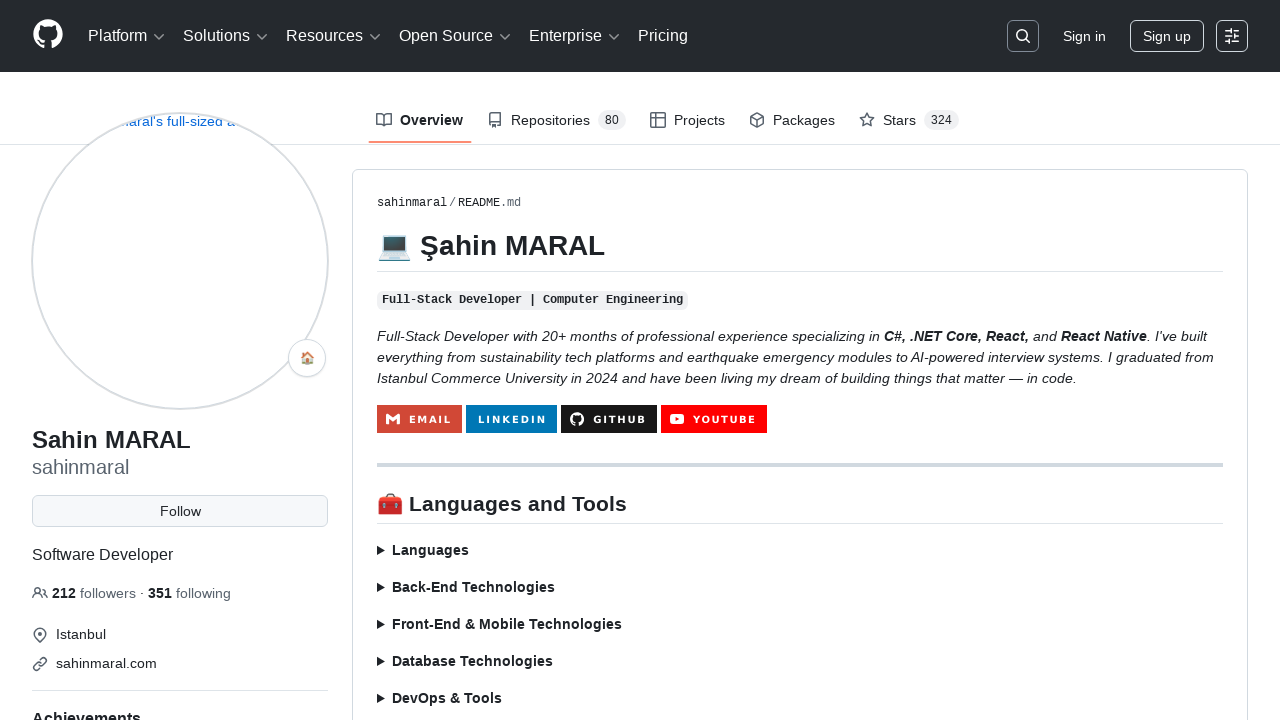